Tests that checkbox is unchecked after being removed and re-added to the page

Starting URL: http://the-internet.herokuapp.com/dynamic_controls

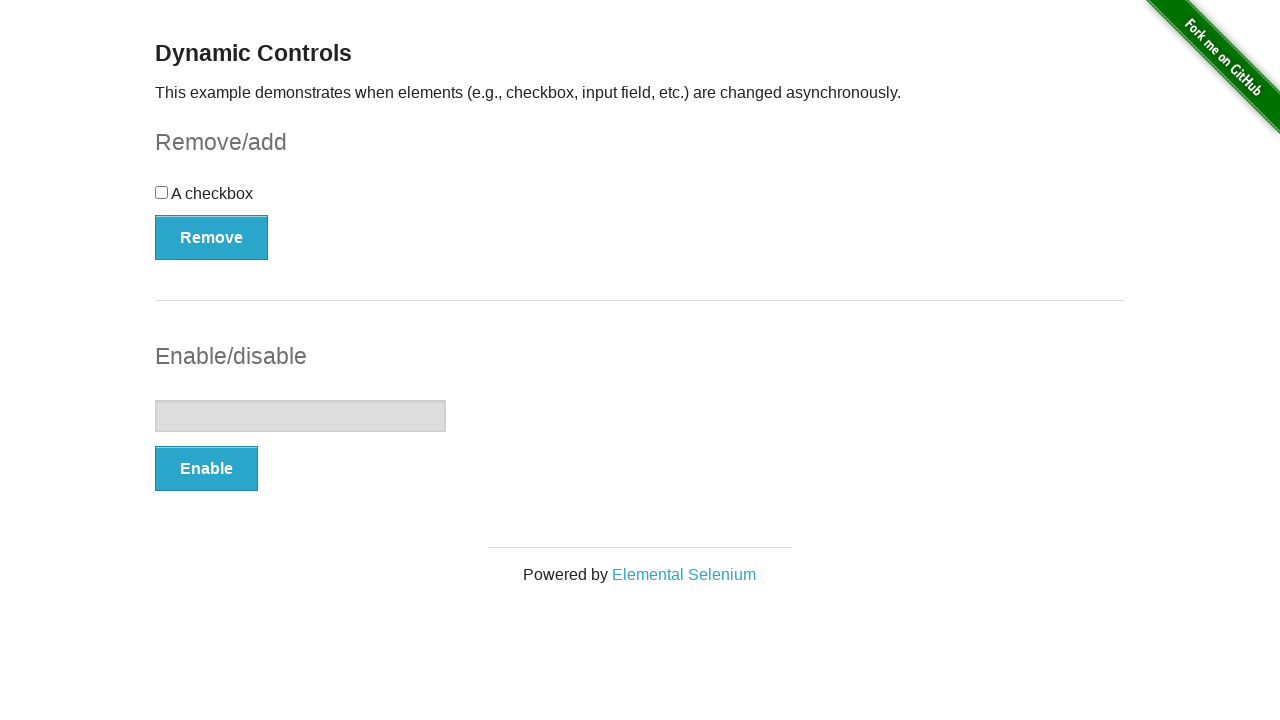

Clicked Remove button to remove checkbox from page at (212, 237) on xpath=//button[@type='button' and contains(text(),'Remove')]
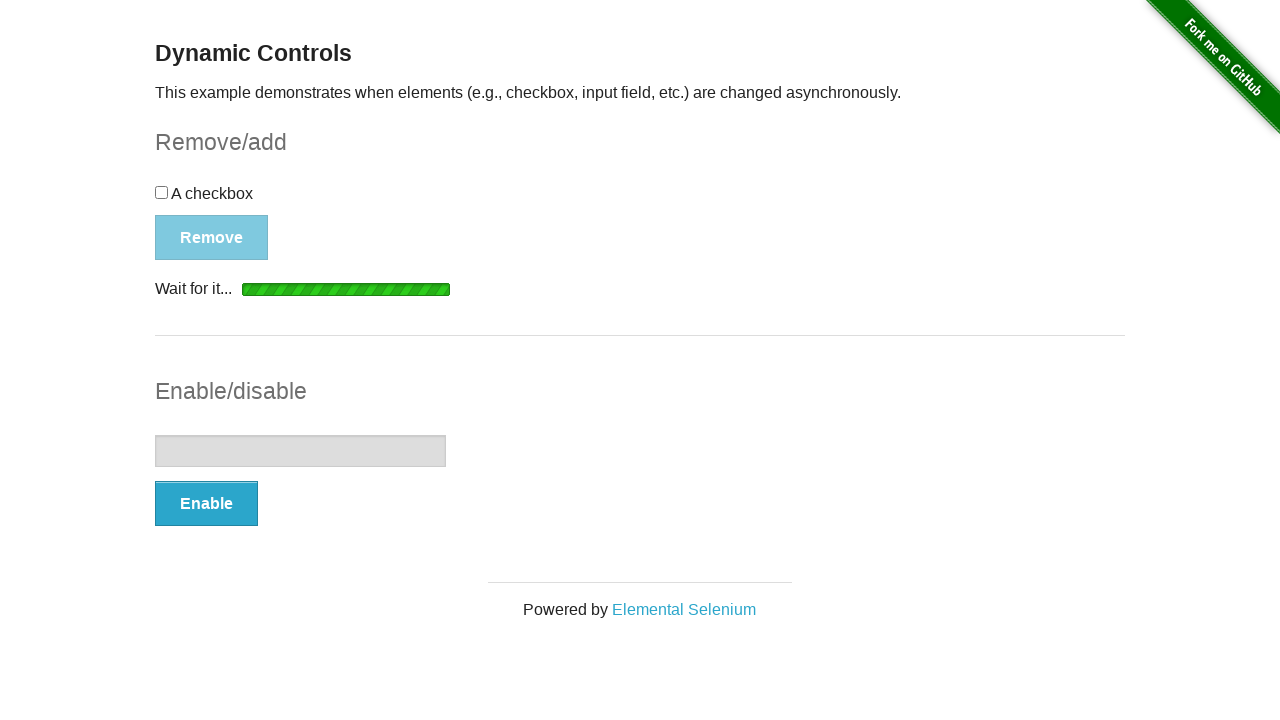

Add button appeared after checkbox removal
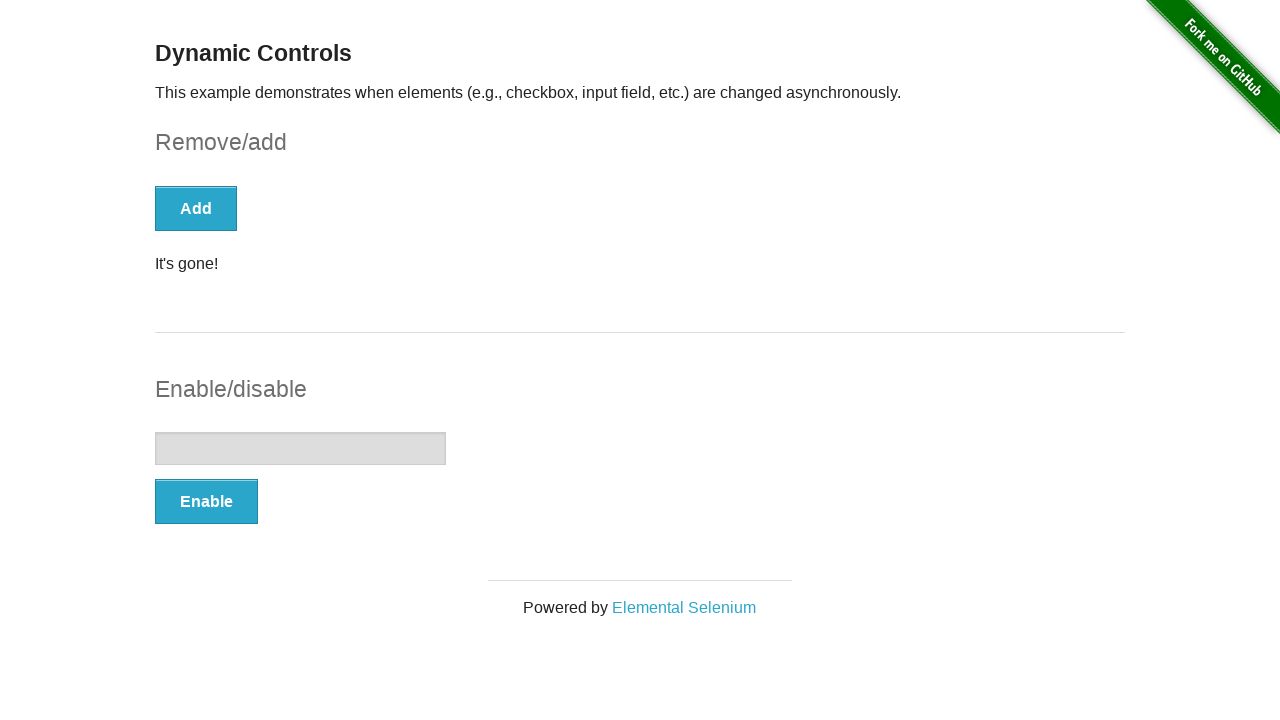

Clicked Add button to re-add checkbox to page at (196, 208) on xpath=//button[@type='button' and contains(text(),'Add')]
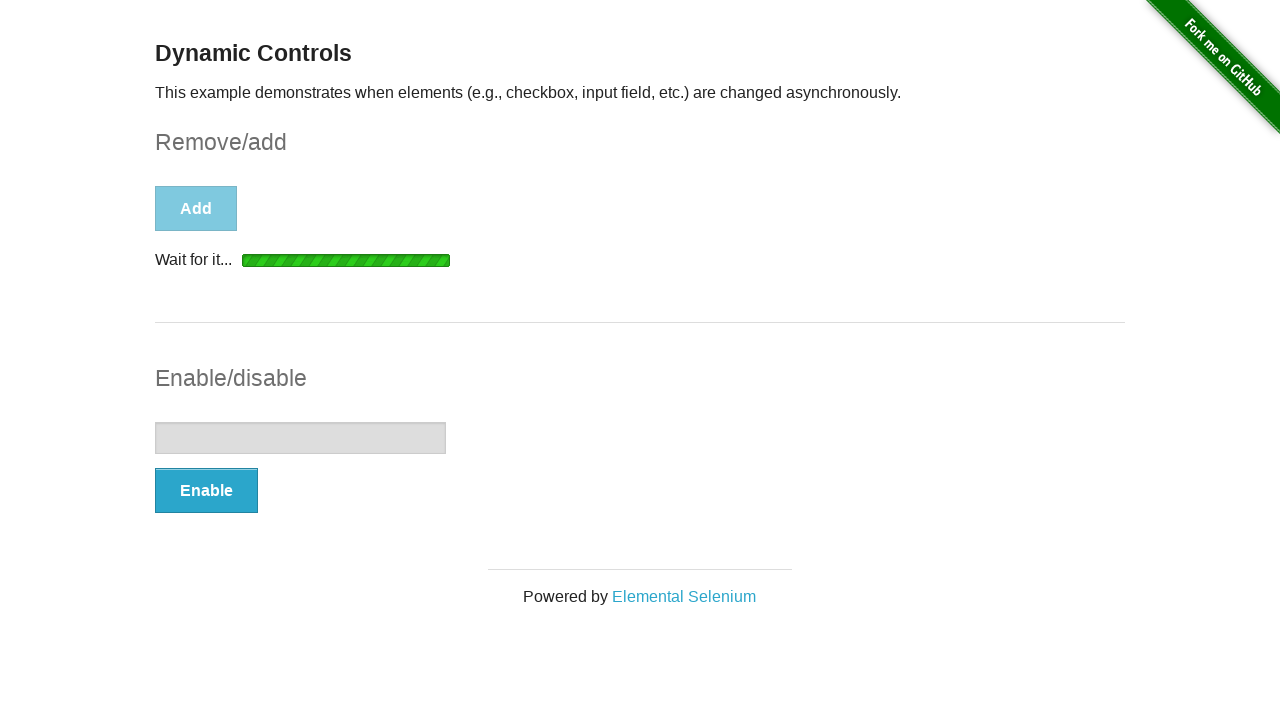

Checkbox reappeared on page after being added
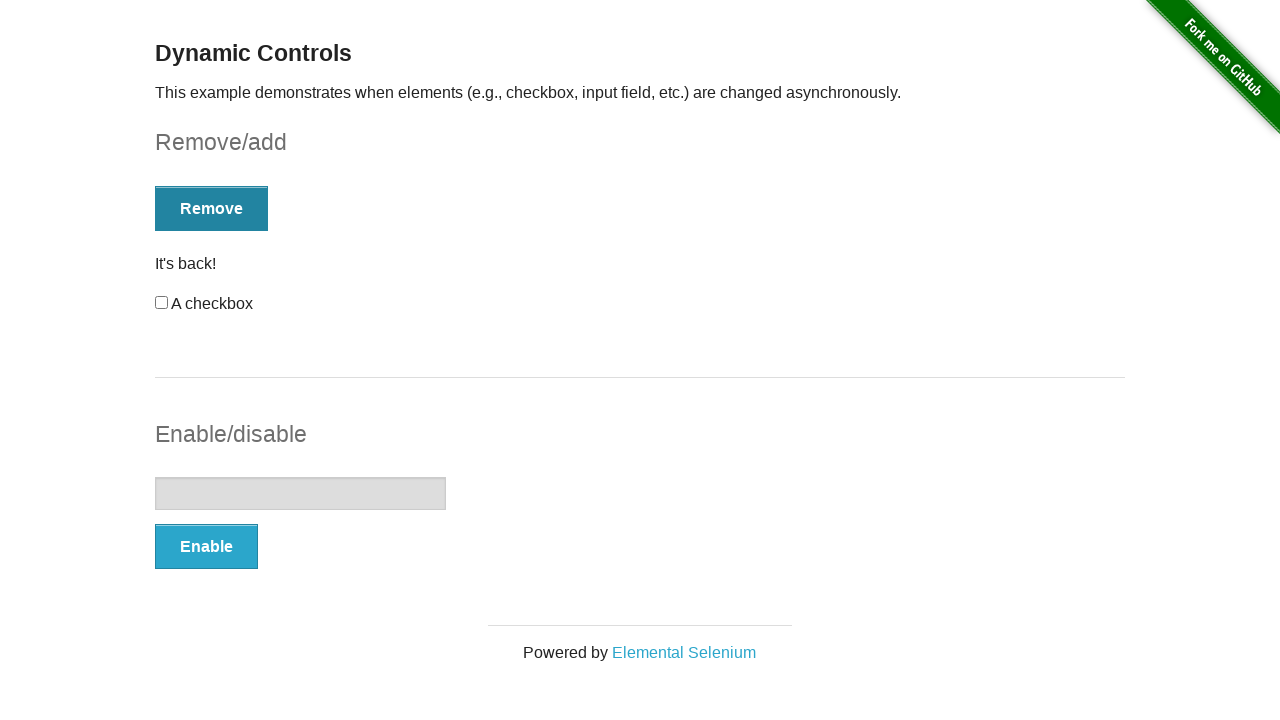

Verified checkbox is unchecked after being removed and re-added
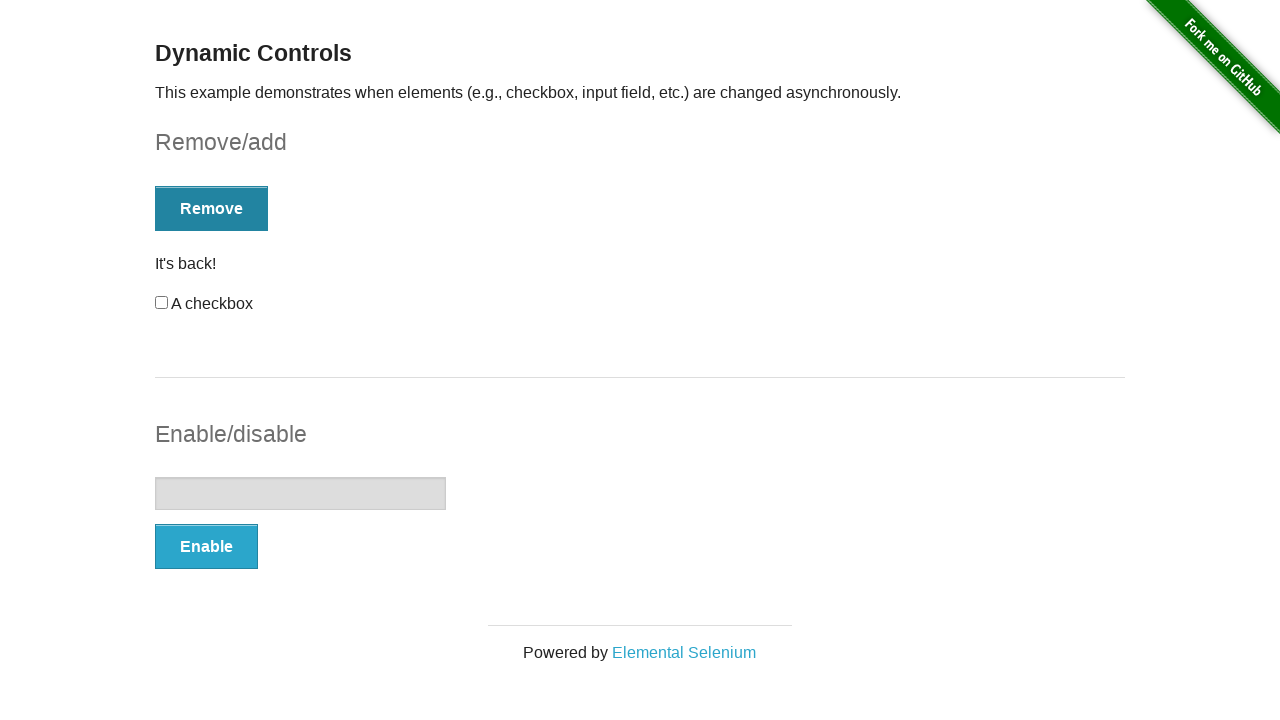

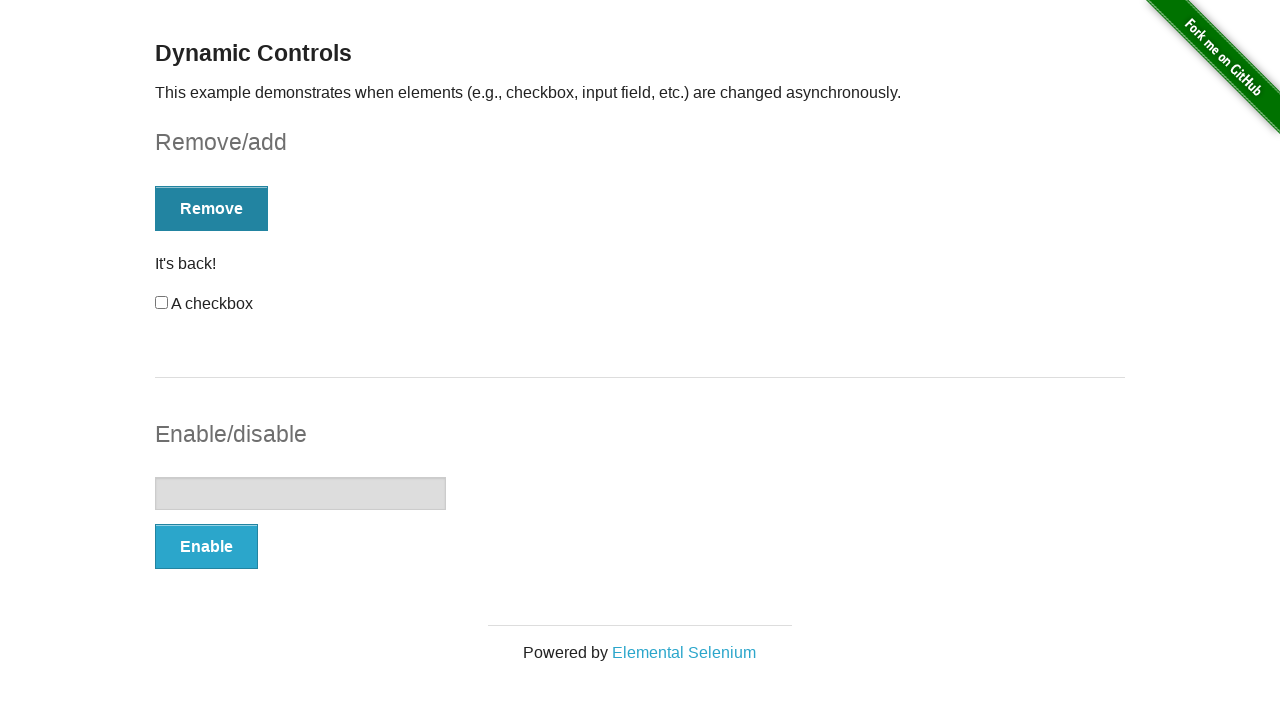